Tests browser window handling by clicking a link that opens a new window, switching to the new window to verify content, then switching back to the original window to verify its content.

Starting URL: https://the-internet.herokuapp.com/windows

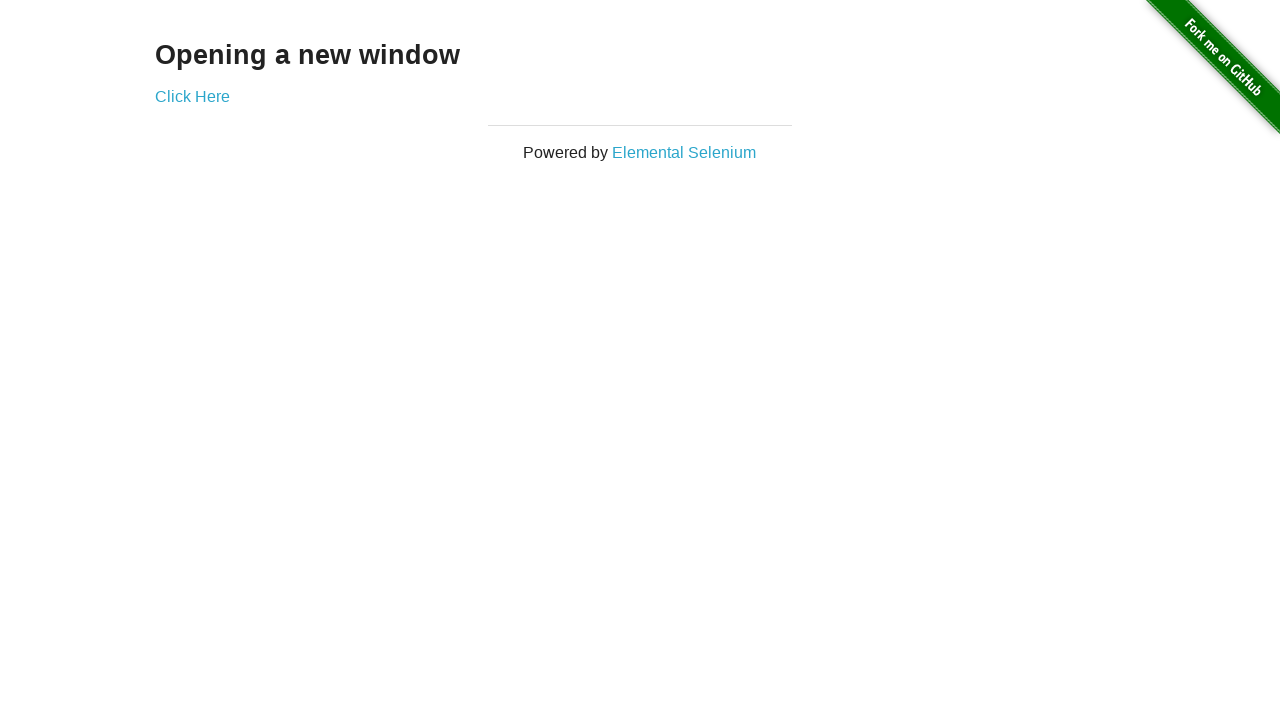

Clicked 'Click Here' link to open new window at (192, 96) on text=Click Here
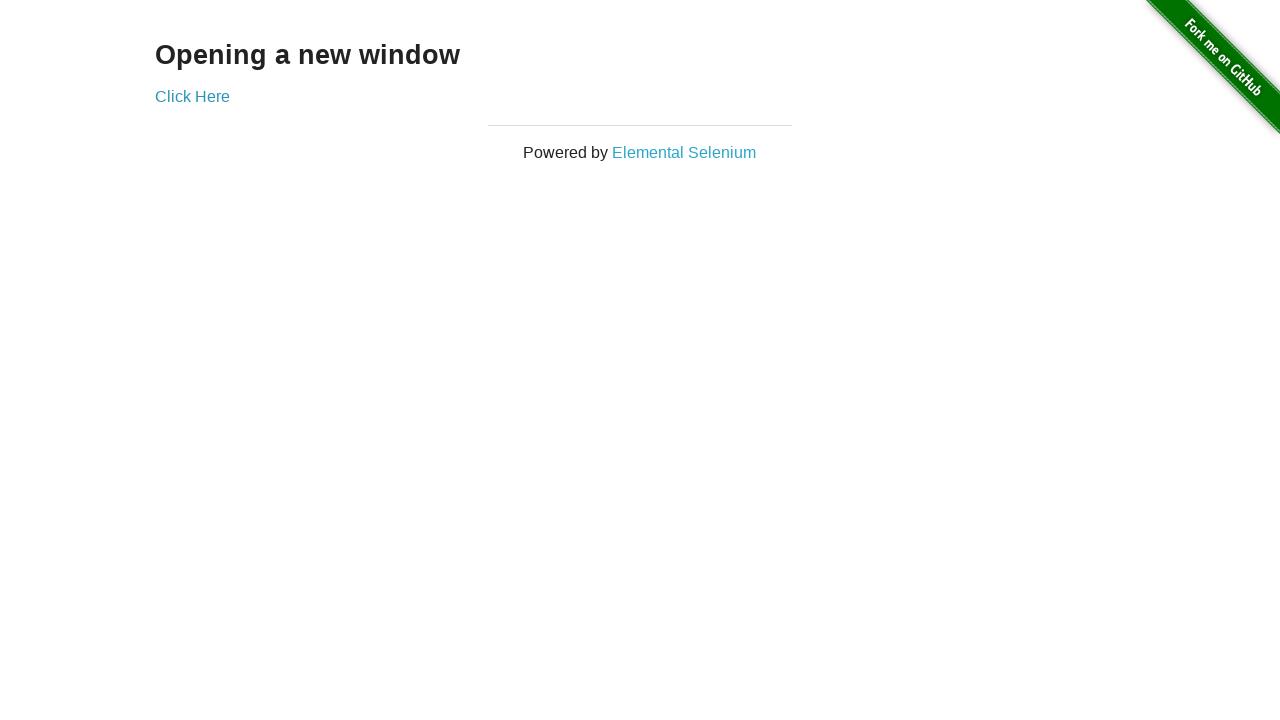

Captured new window/tab that opened
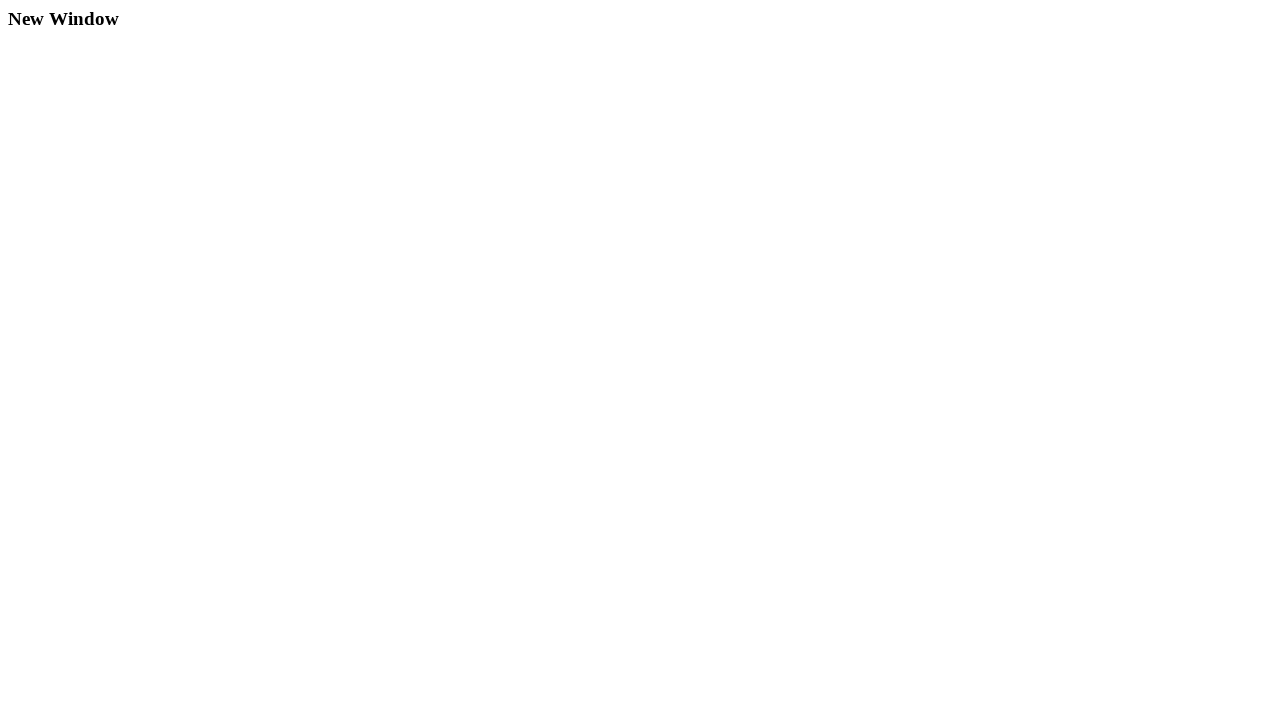

New page finished loading
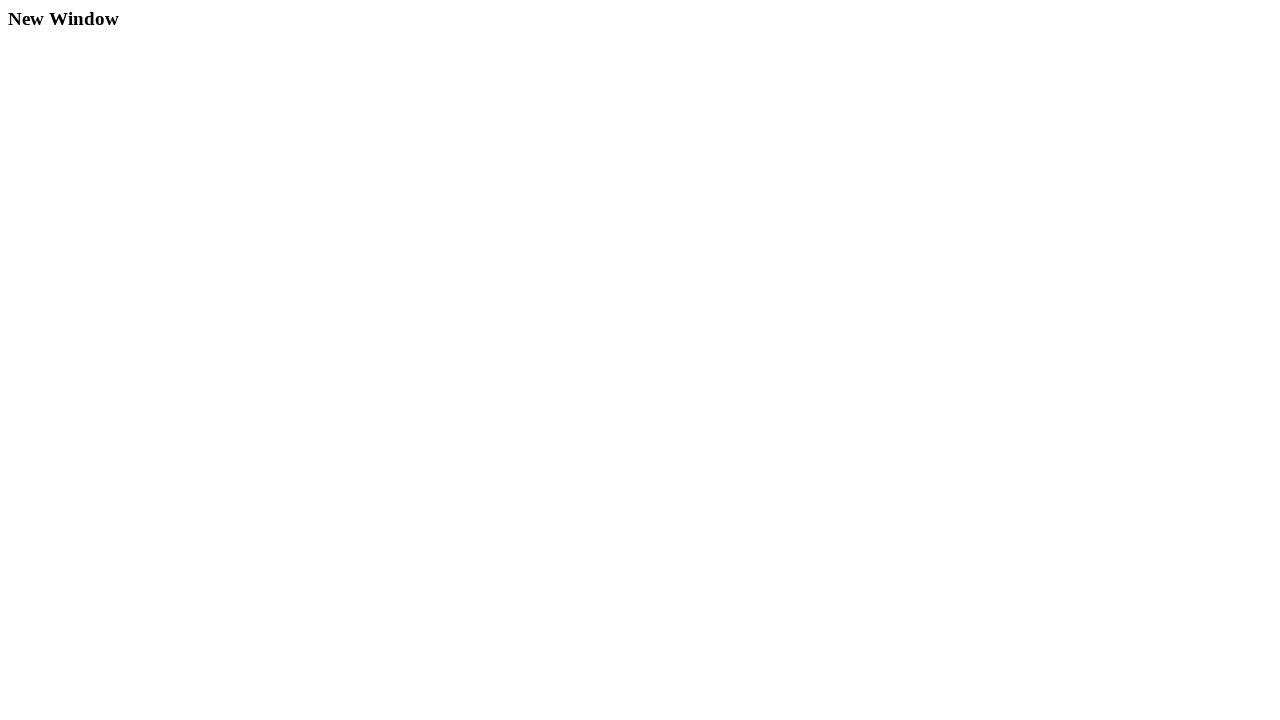

Retrieved heading from new page: 'New Window'
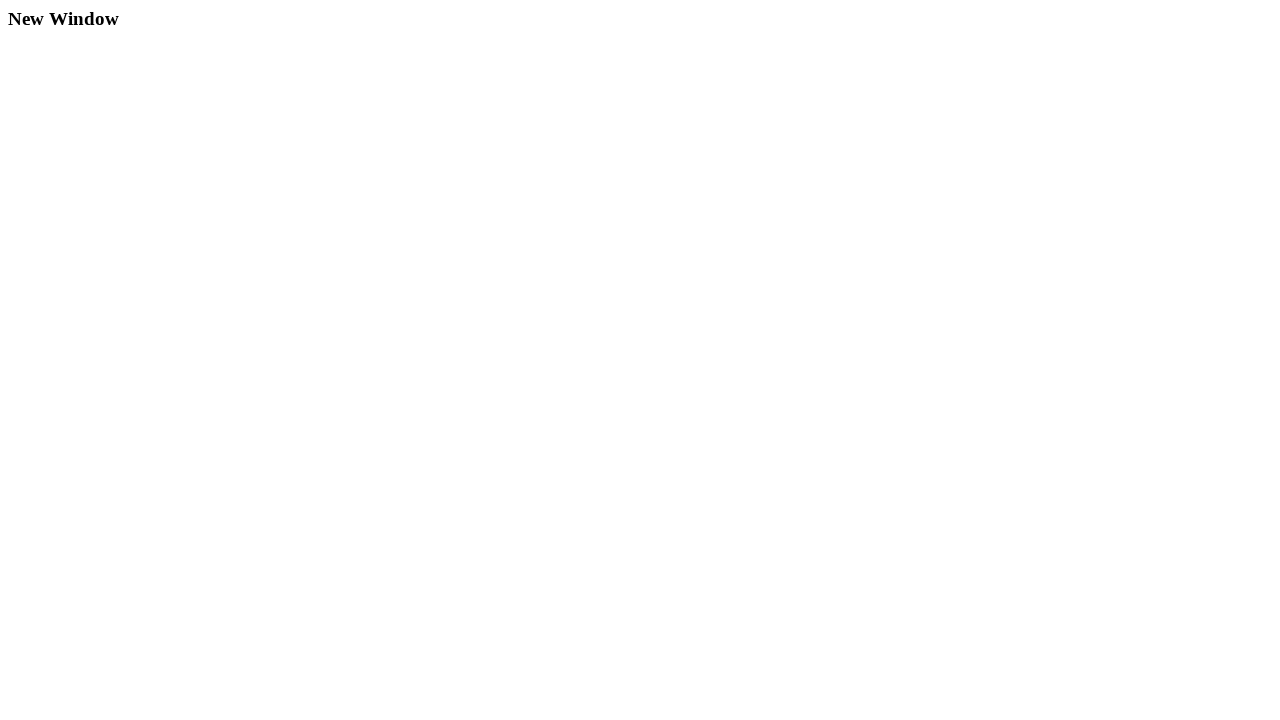

Closed the new window/tab
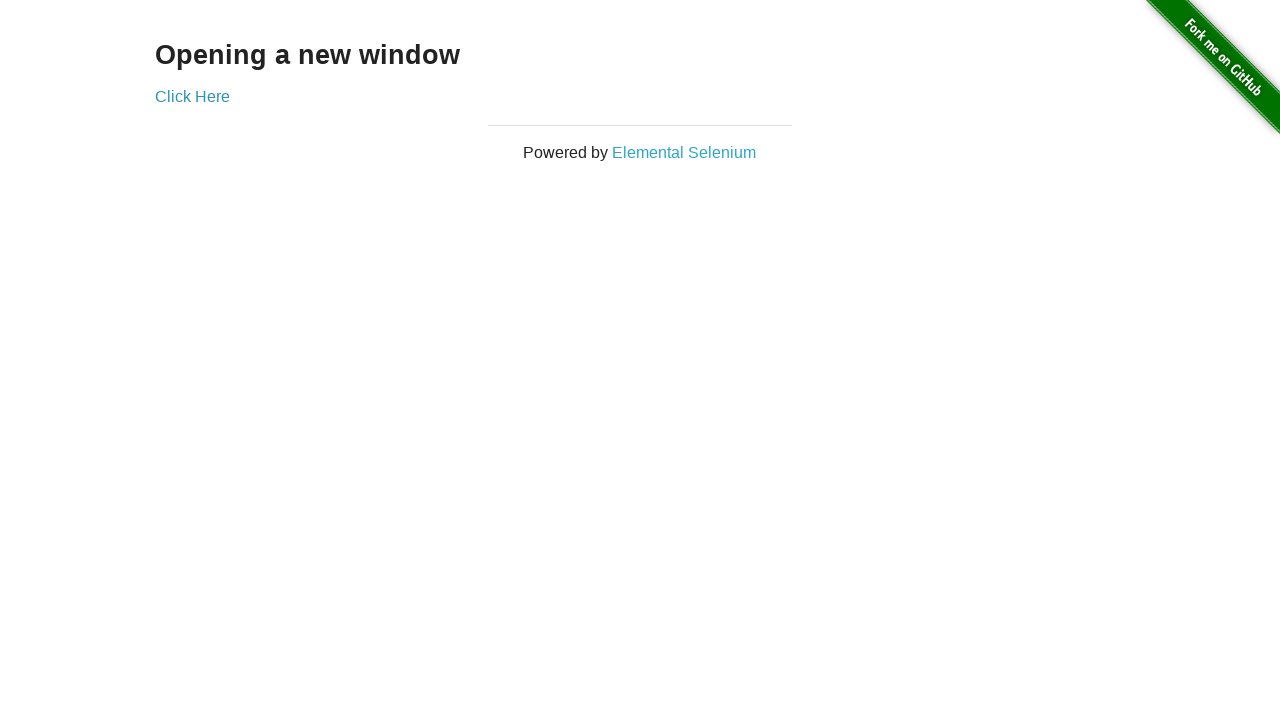

Verified original page heading is 'Opening a new window'
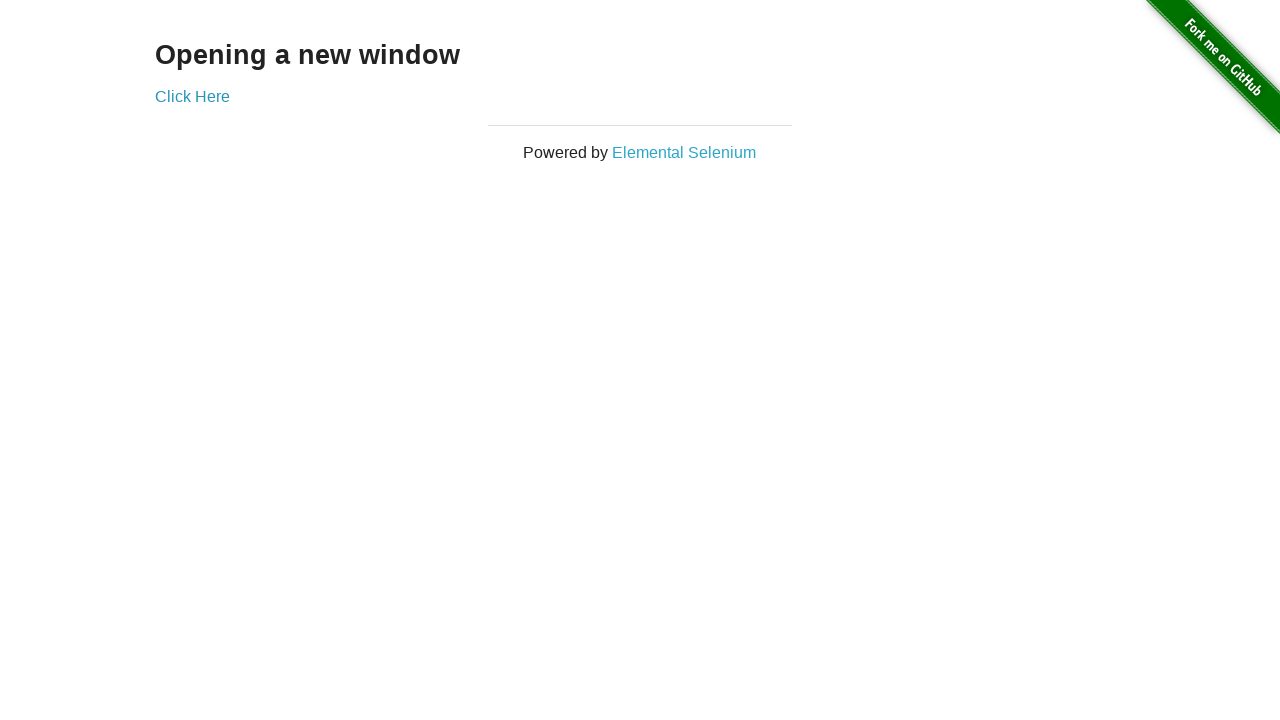

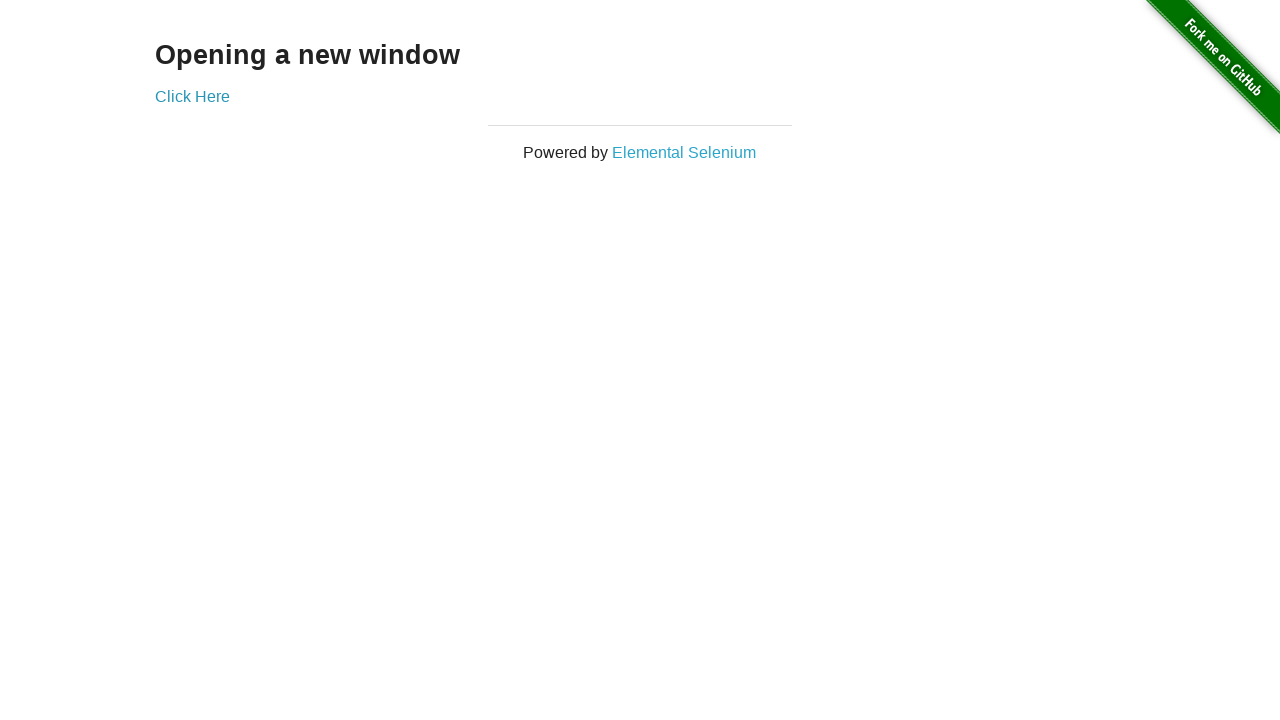